Navigates to the Automation Exercise website homepage and maximizes the browser window

Starting URL: https://automationexercise.com/

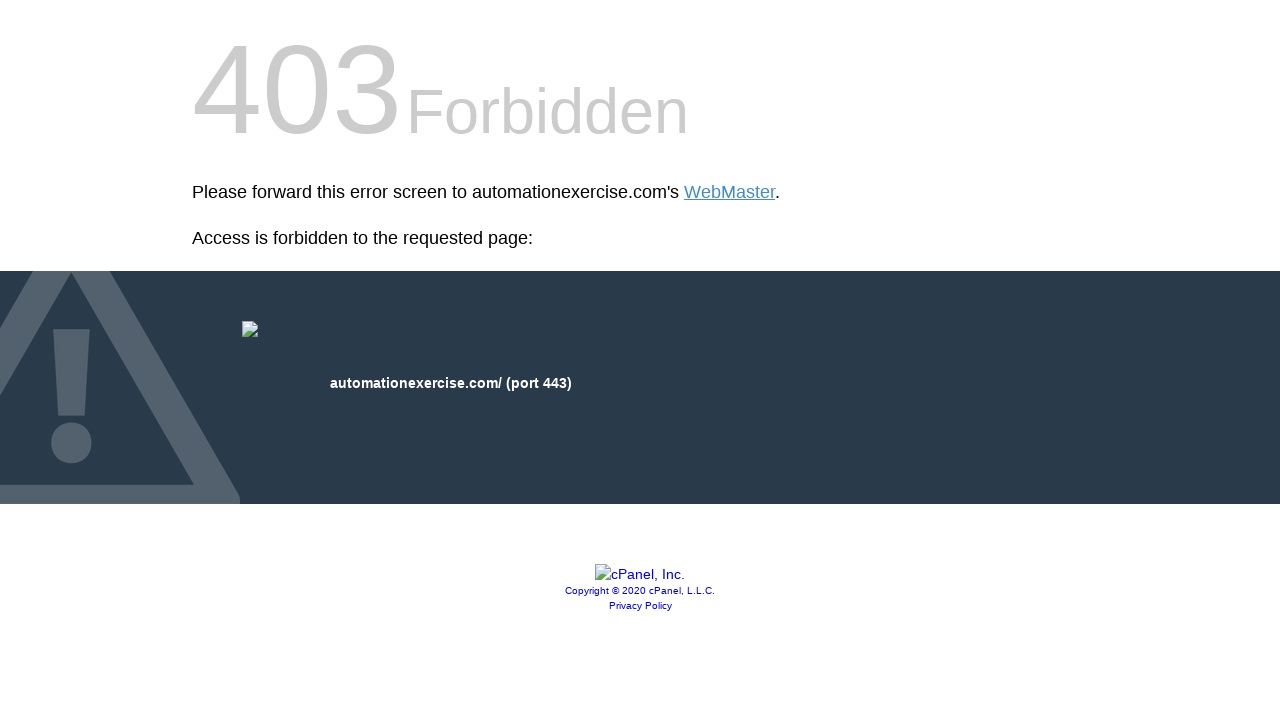

Set browser viewport to 1920x1080
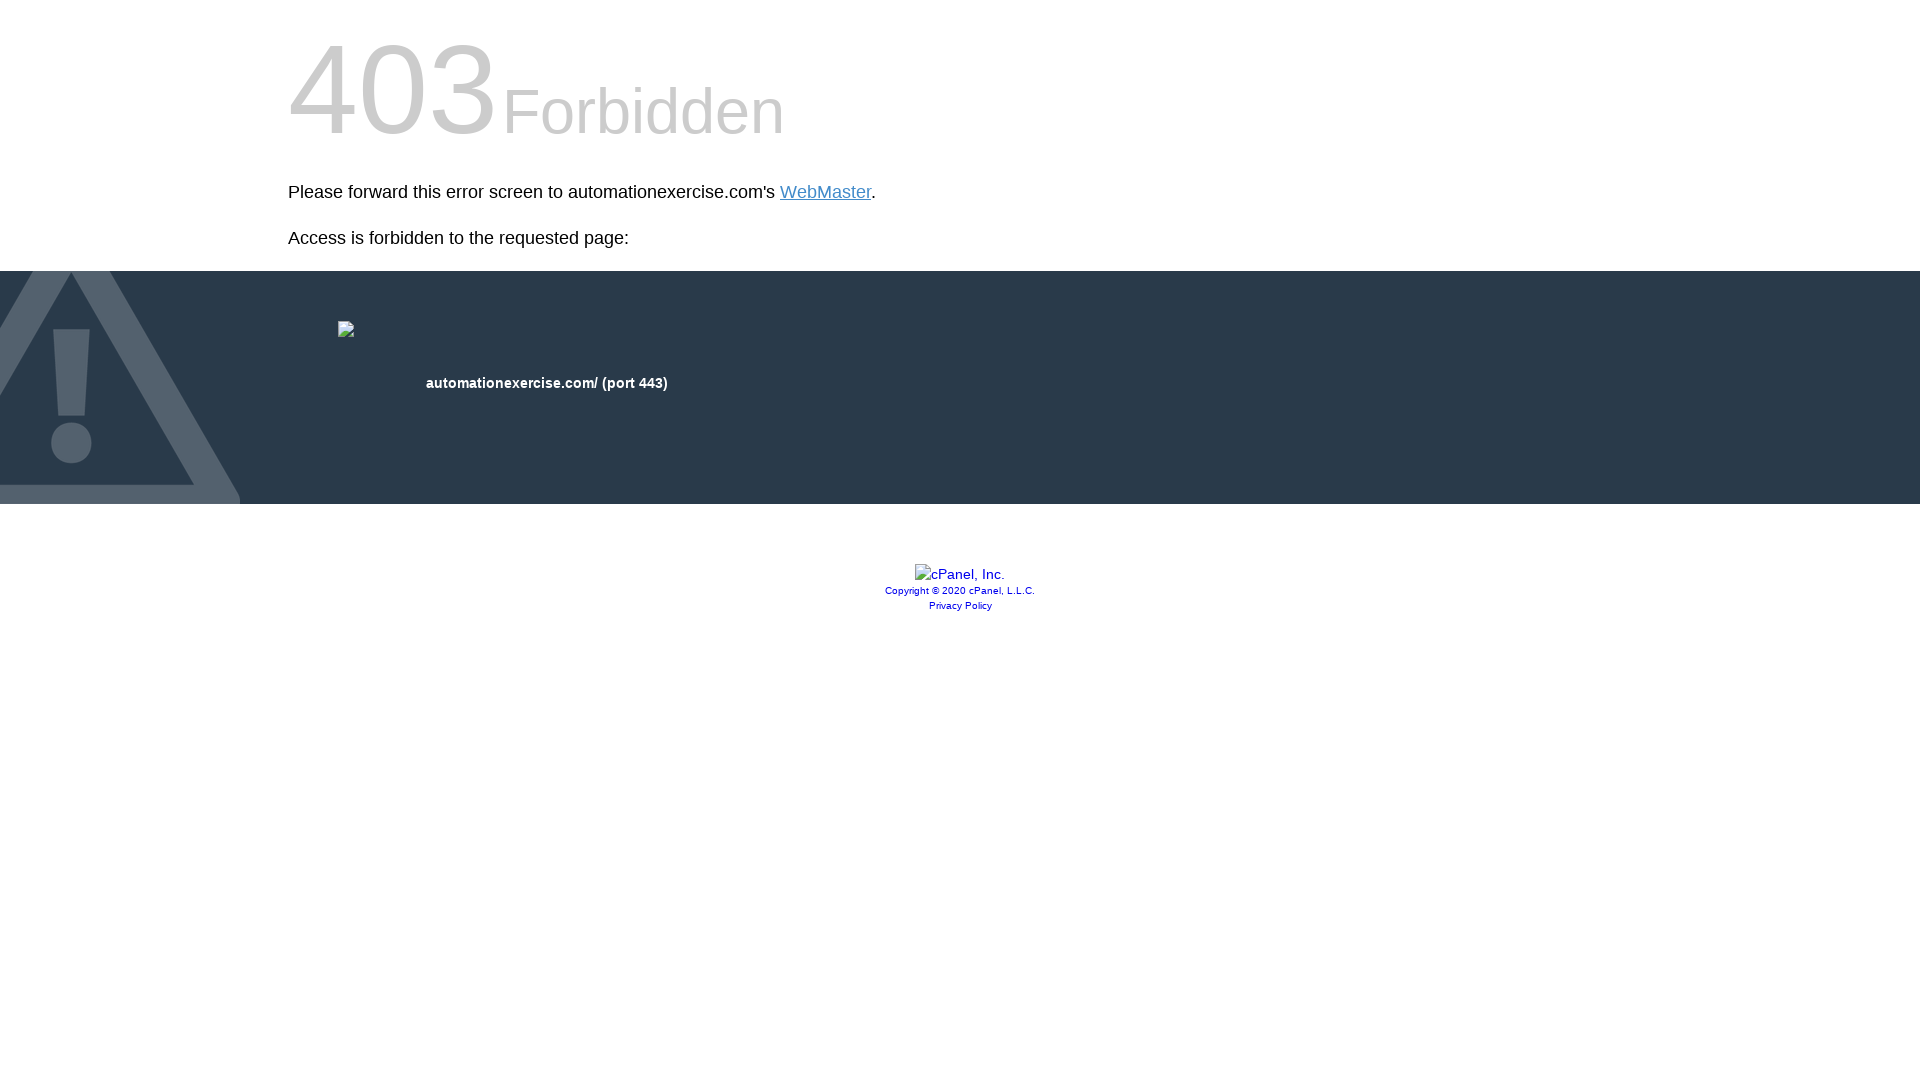

Navigated to Automation Exercise homepage
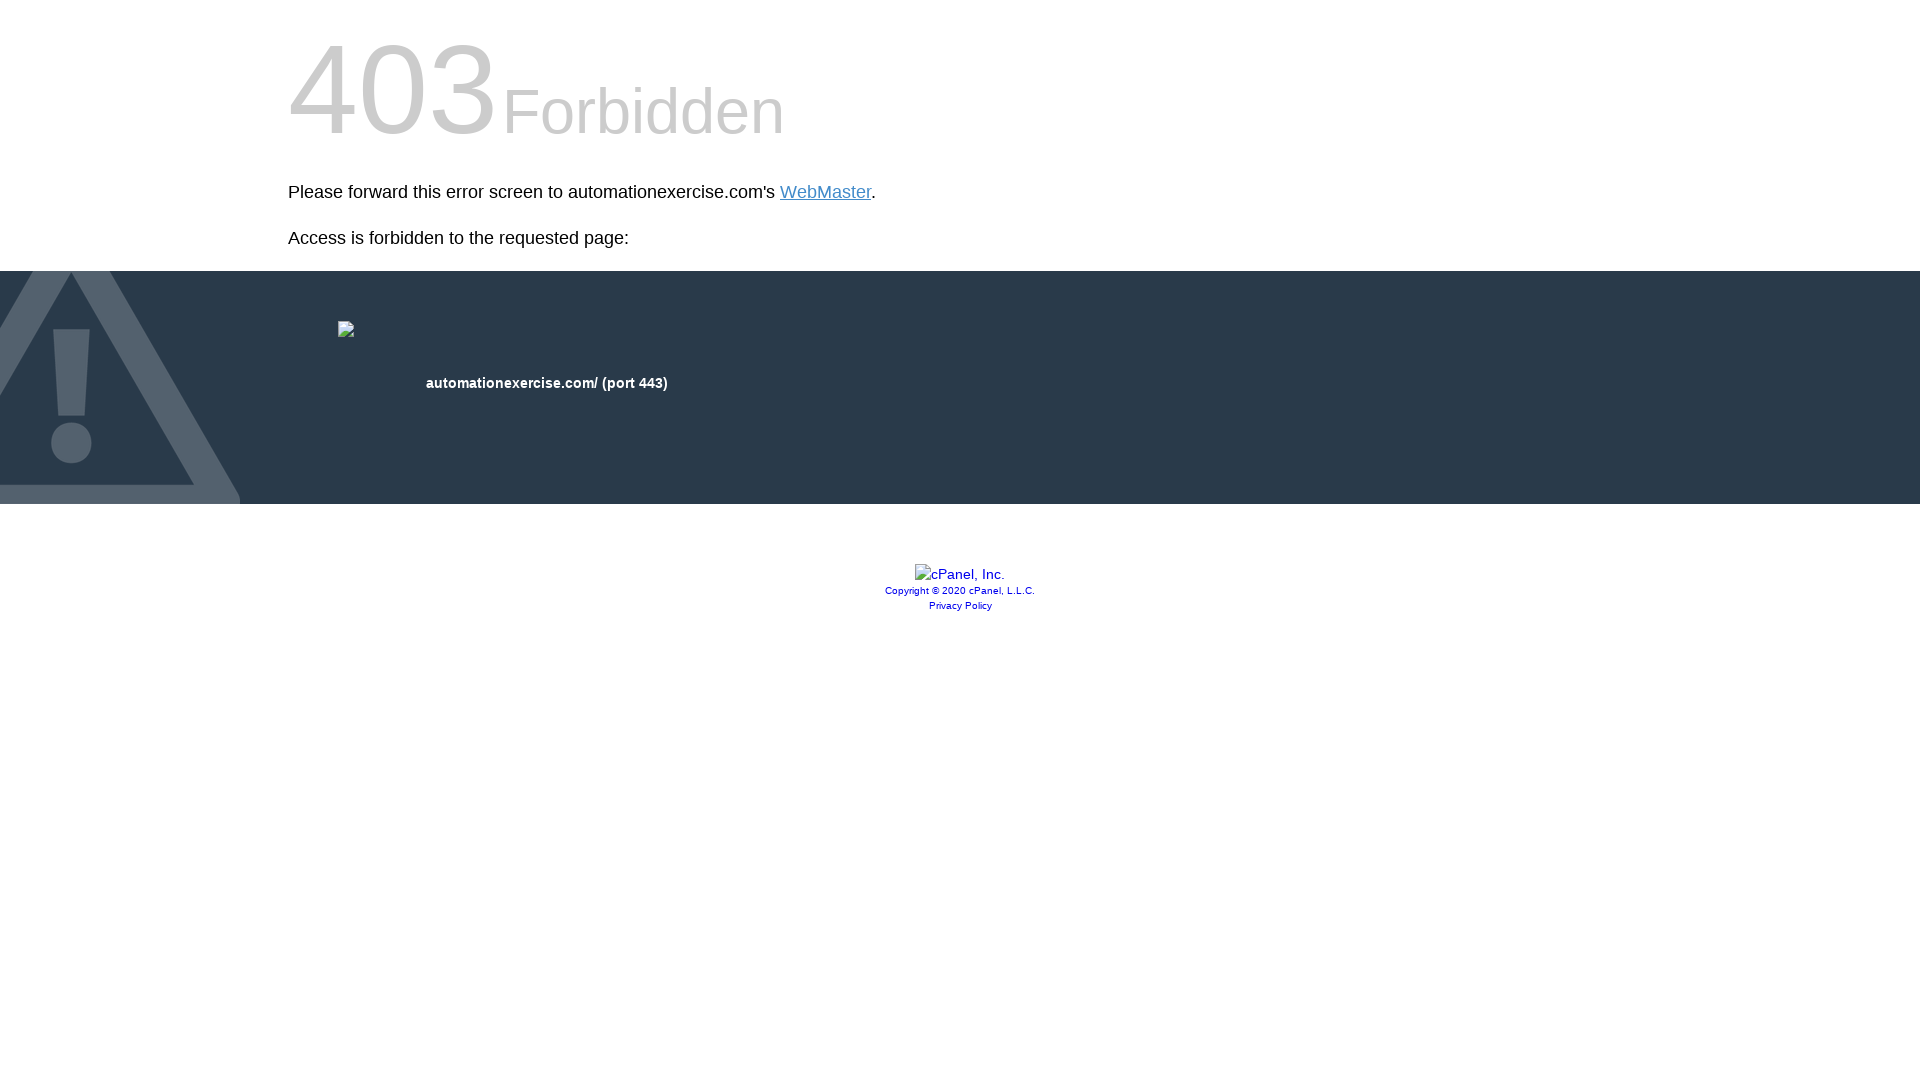

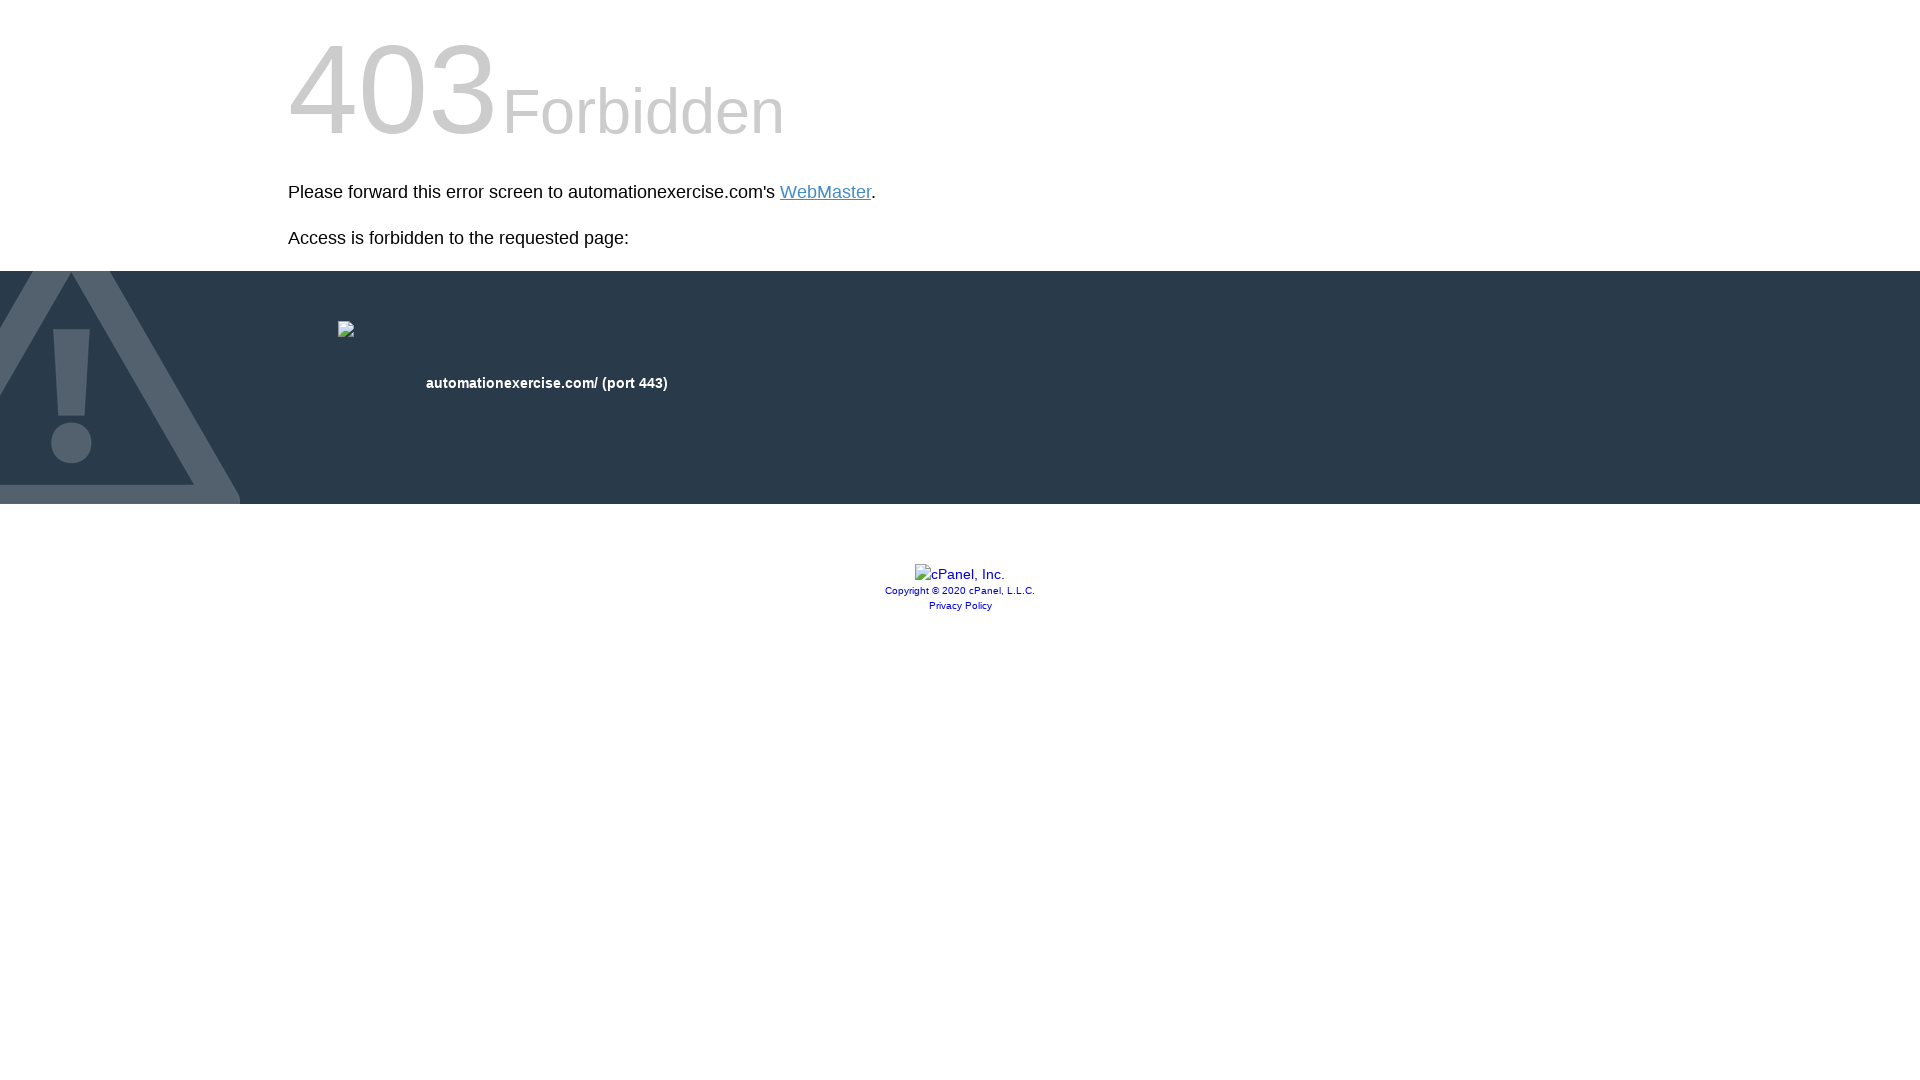